Tests right-click functionality on a button element on the DemoQA buttons page

Starting URL: https://demoqa.com/buttons

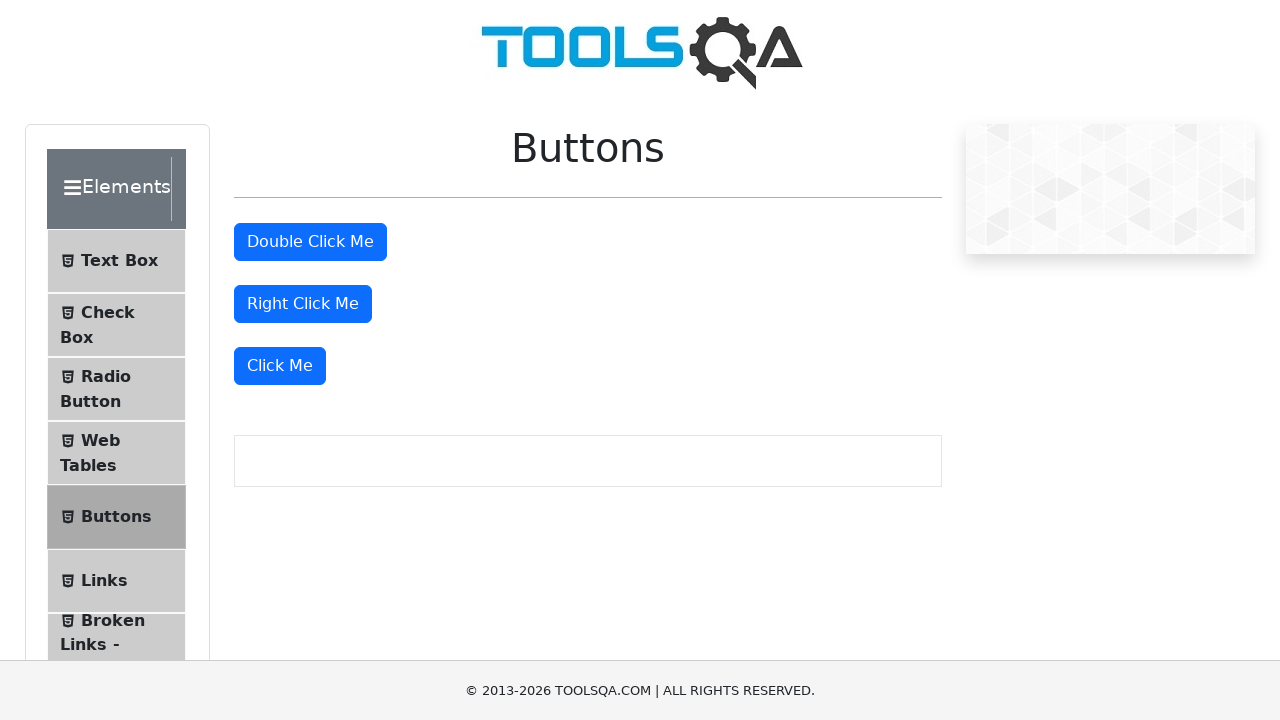

Located right-click button element with ID 'rightClickBtn'
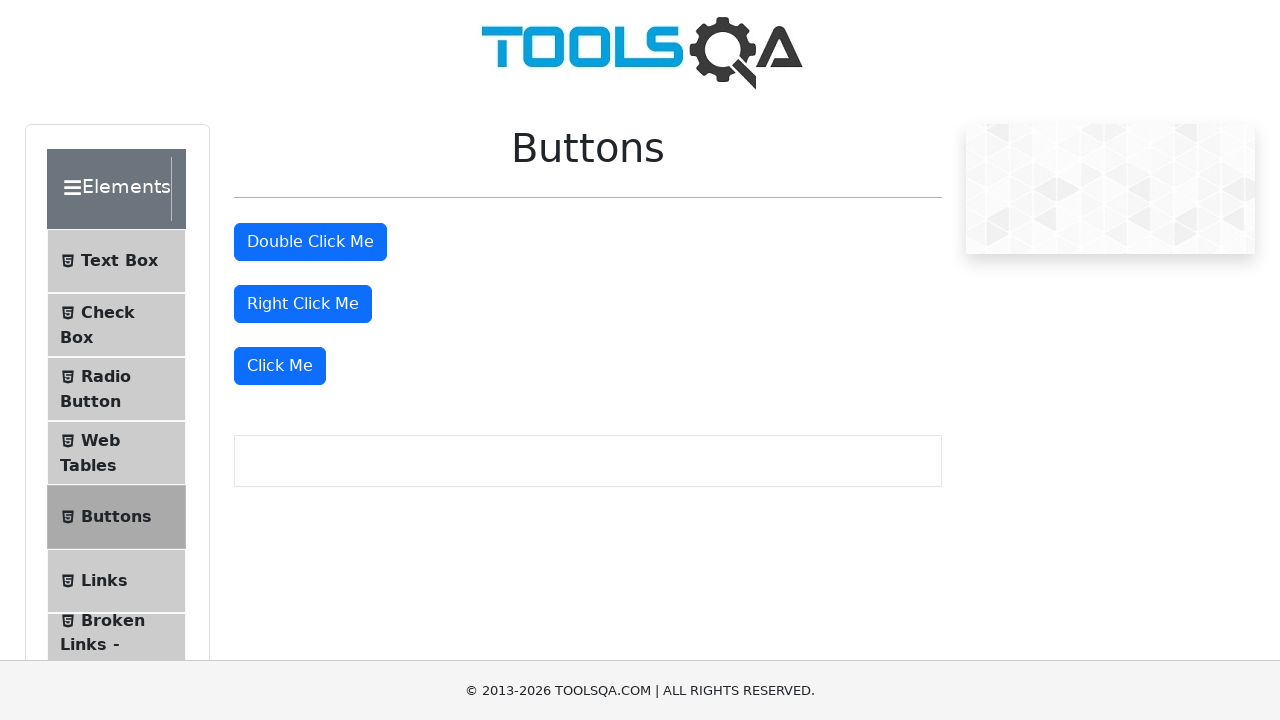

Performed right-click action on the button element at (303, 304) on #rightClickBtn
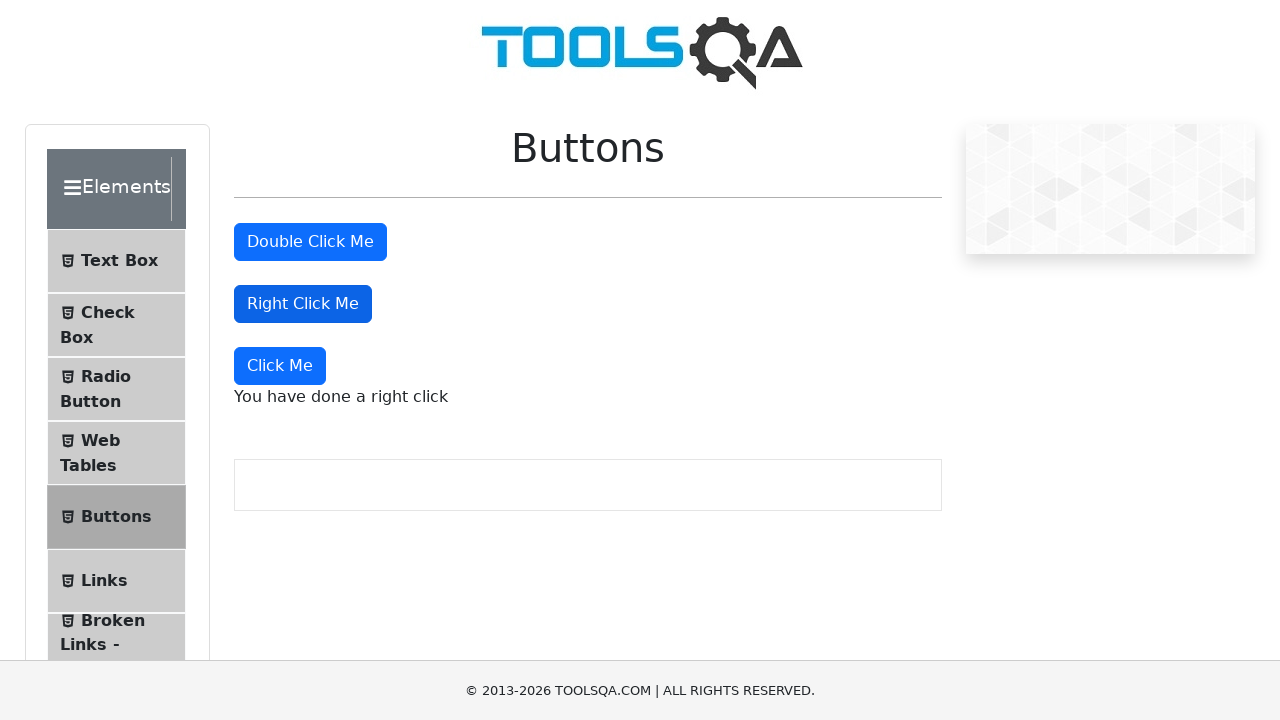

Waited 1000ms to observe the right-click effect
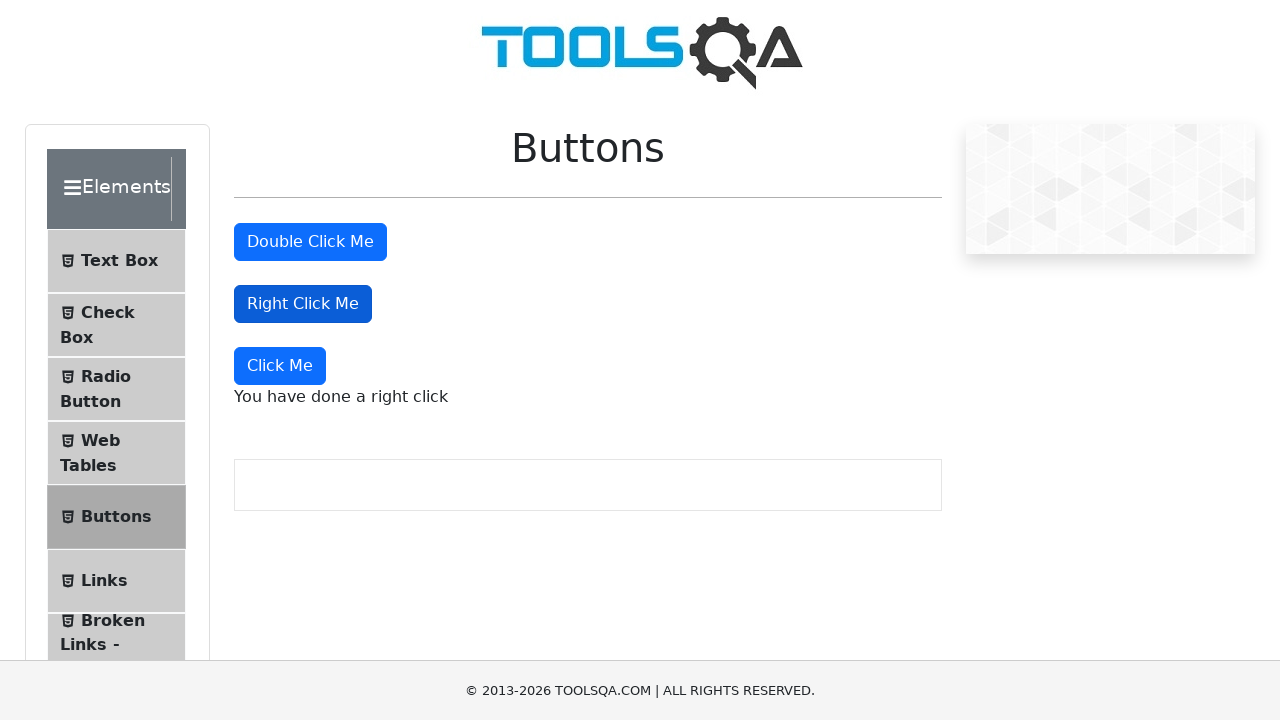

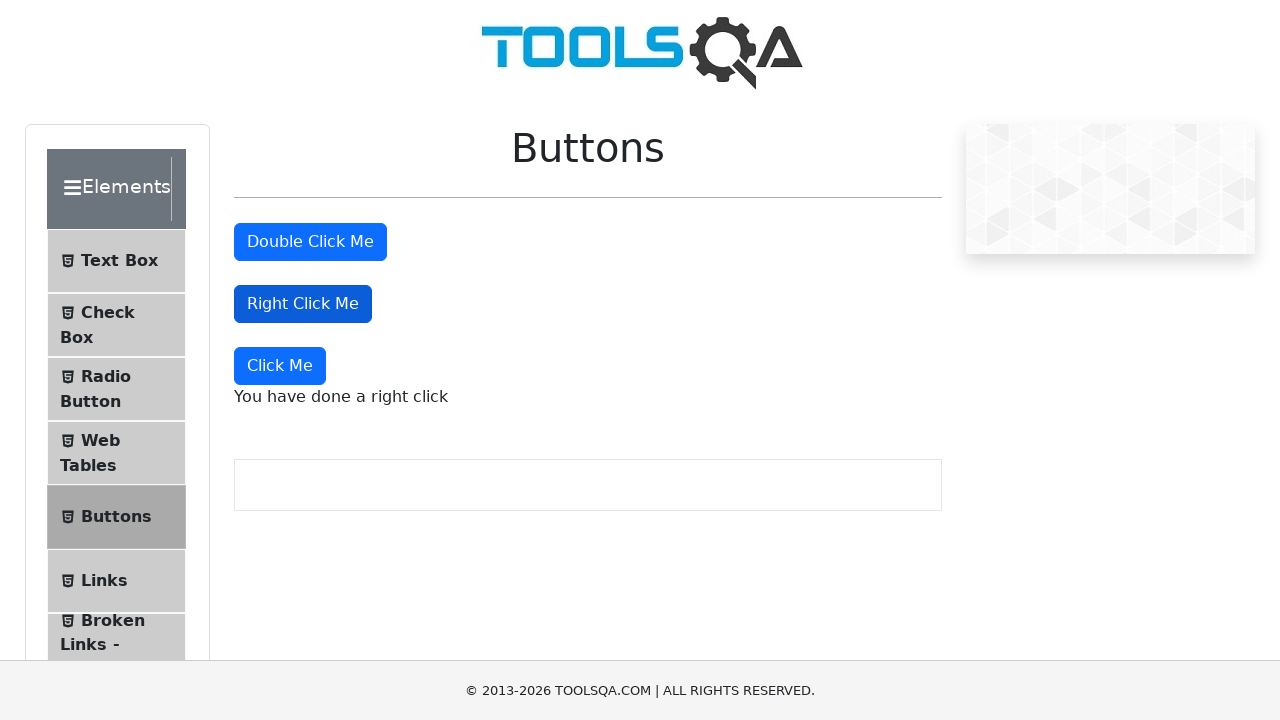